Tests clicking a checkbox and verifying the status changes correctly after the click interaction

Starting URL: https://the-internet.herokuapp.com/checkboxes

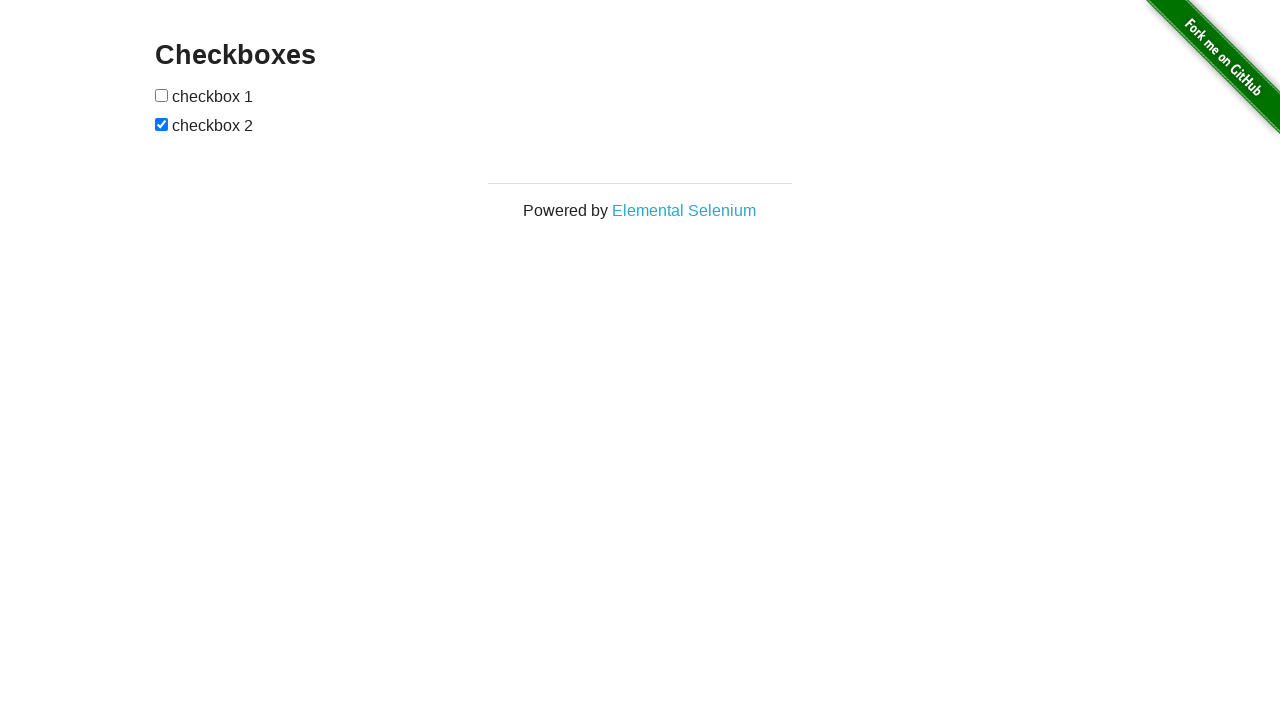

Waited for checkboxes to be visible on the page
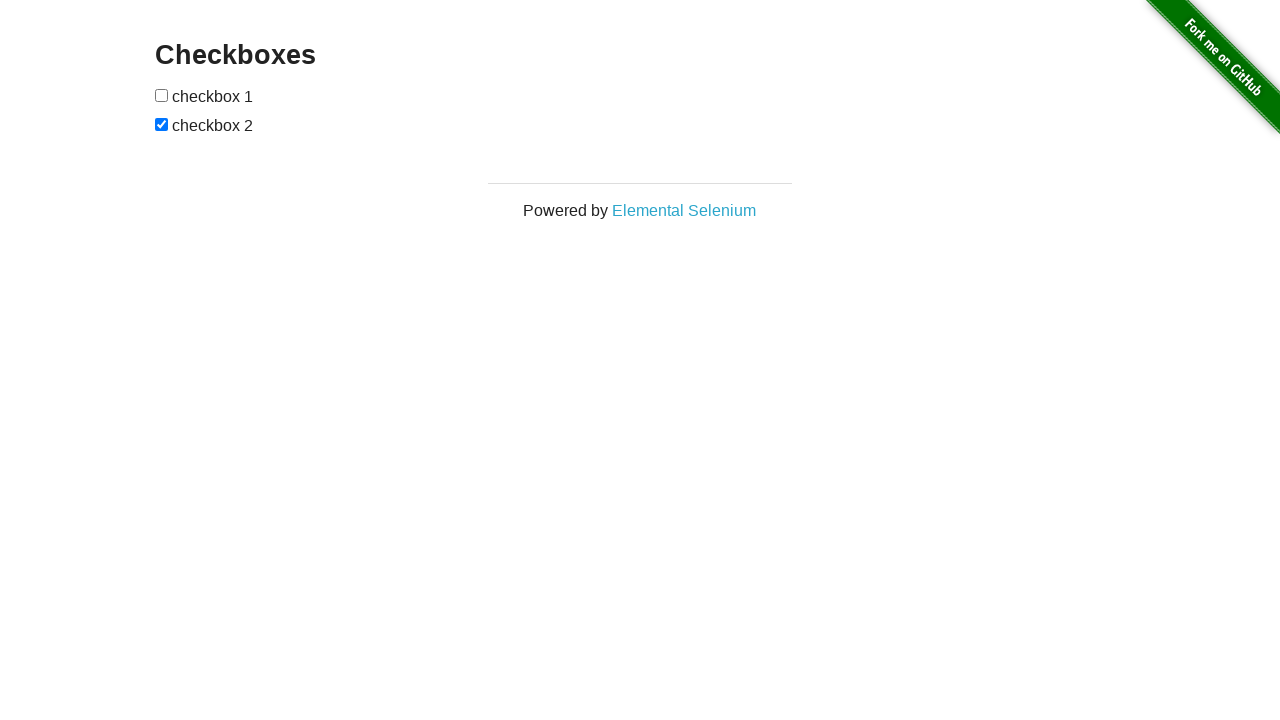

Clicked the first checkbox at (162, 95) on xpath=//input[@type='checkbox'] >> nth=0
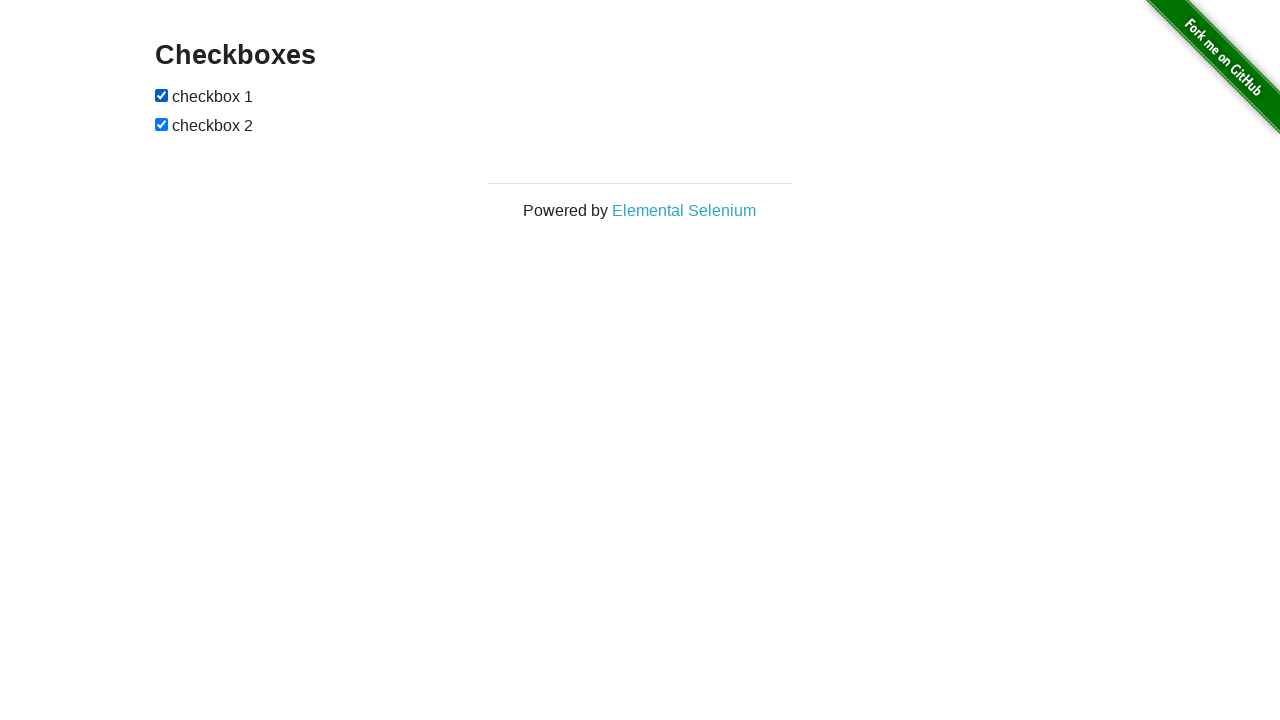

Verified checkbox state changed - is_checked: True
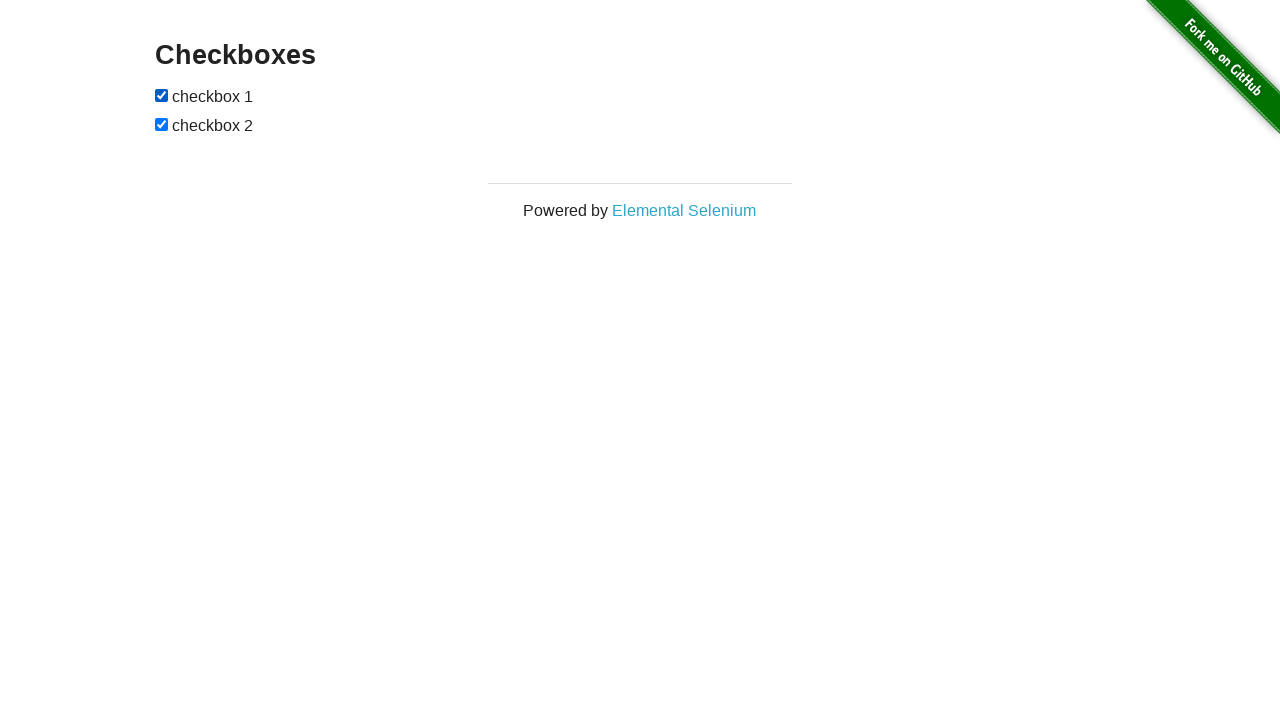

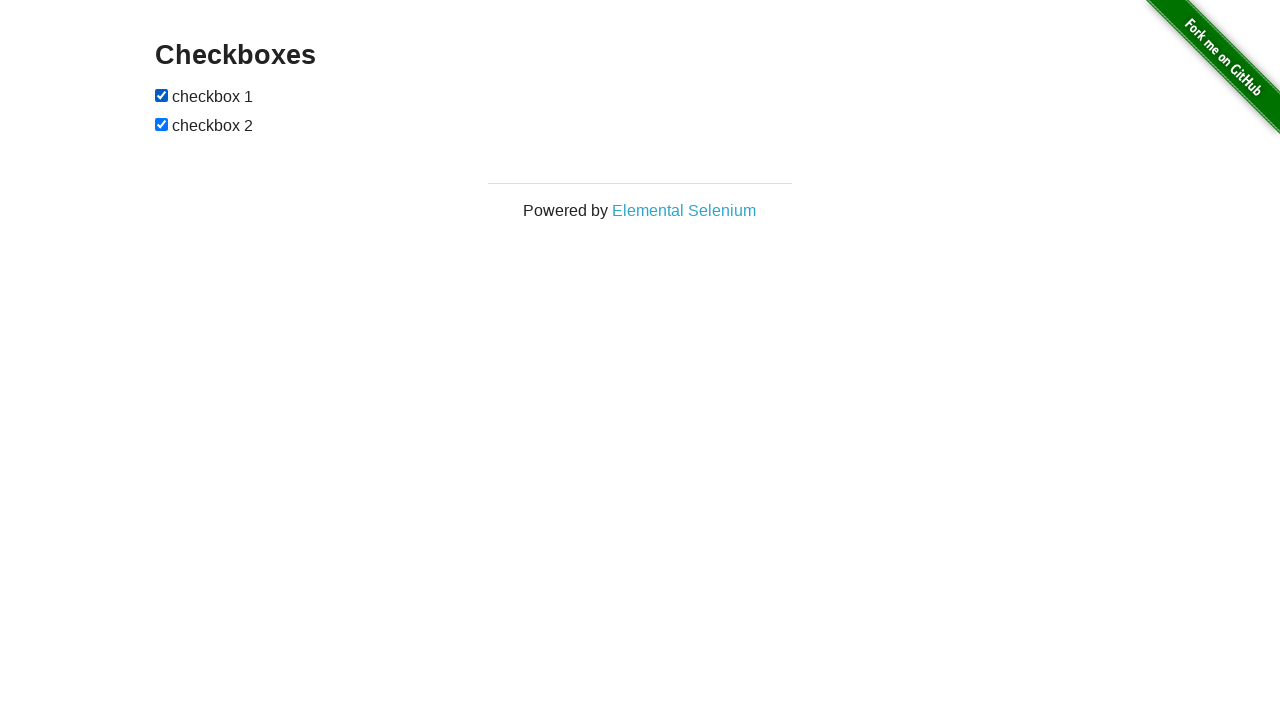